Tests dropdown selection on Oracle registration page by selecting country and state values

Starting URL: https://profile.oracle.com/myprofile/account/create-account.jspx

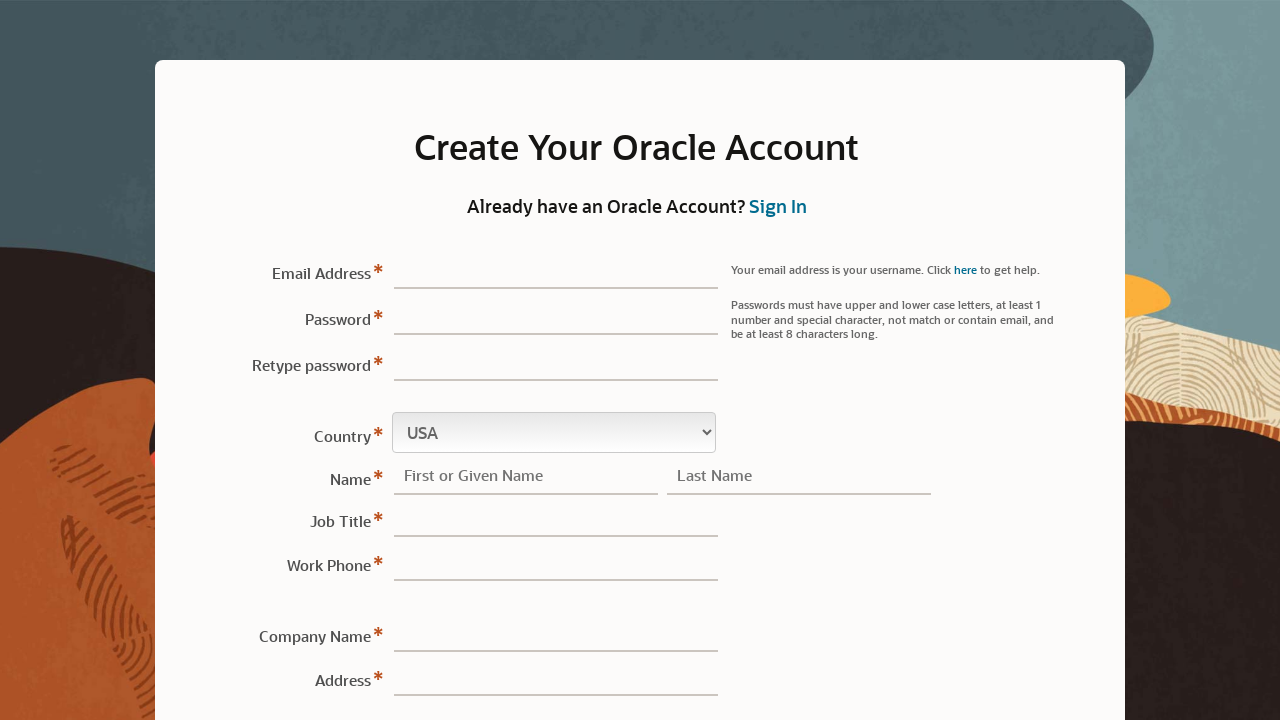

Selected 'Canada' from country dropdown on select[name='sView1:r1:0:country']
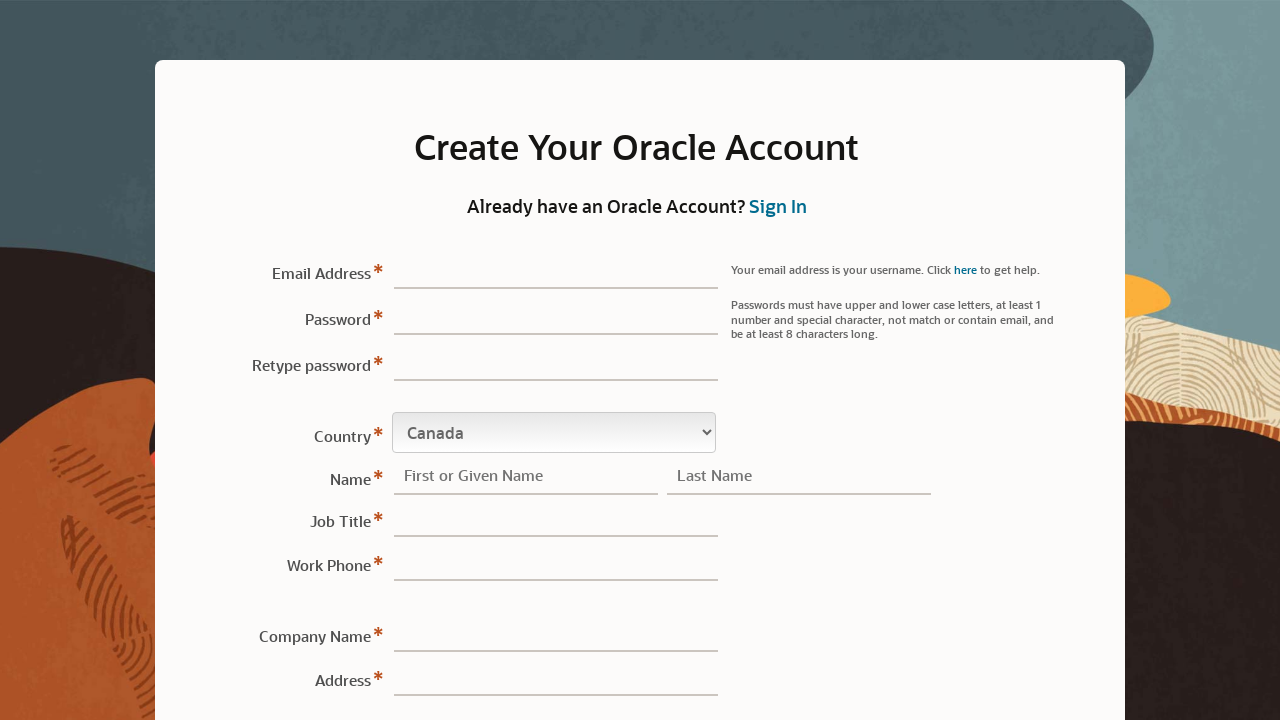

Waited 500ms for state dropdown to update after country selection
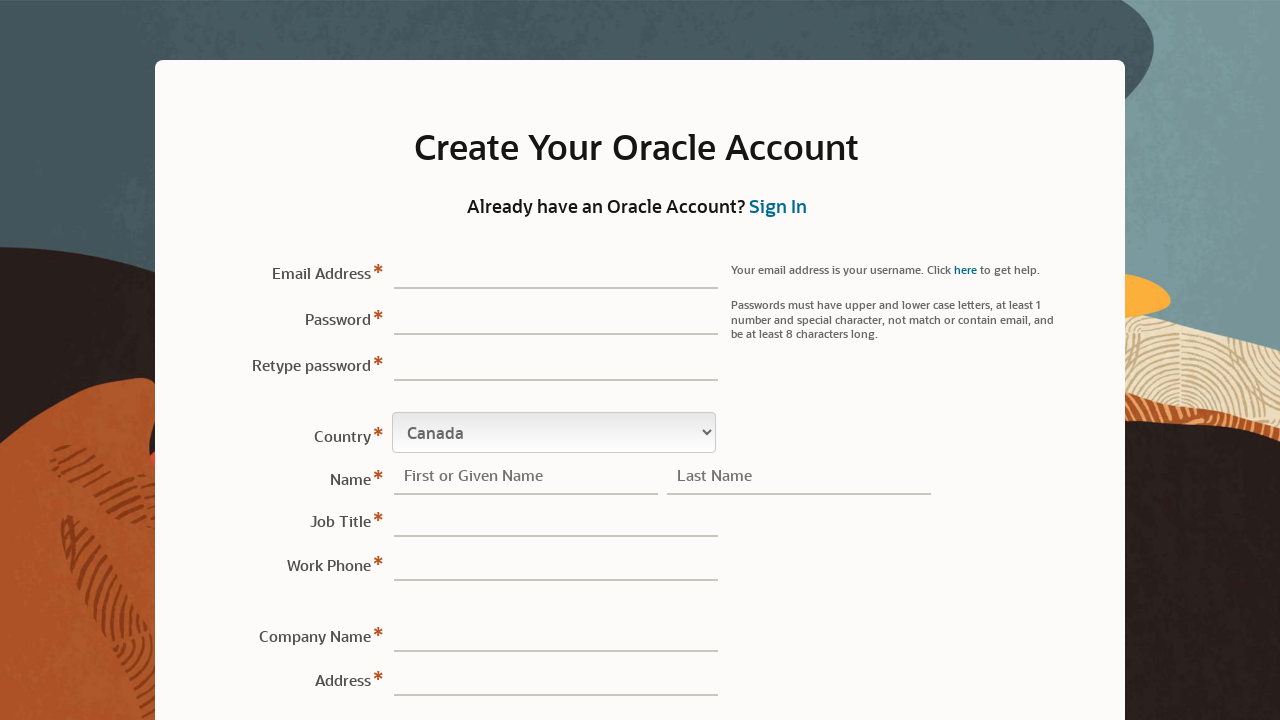

Selected state option at index 2 from state dropdown on select[name='sView1:r1:0:state']
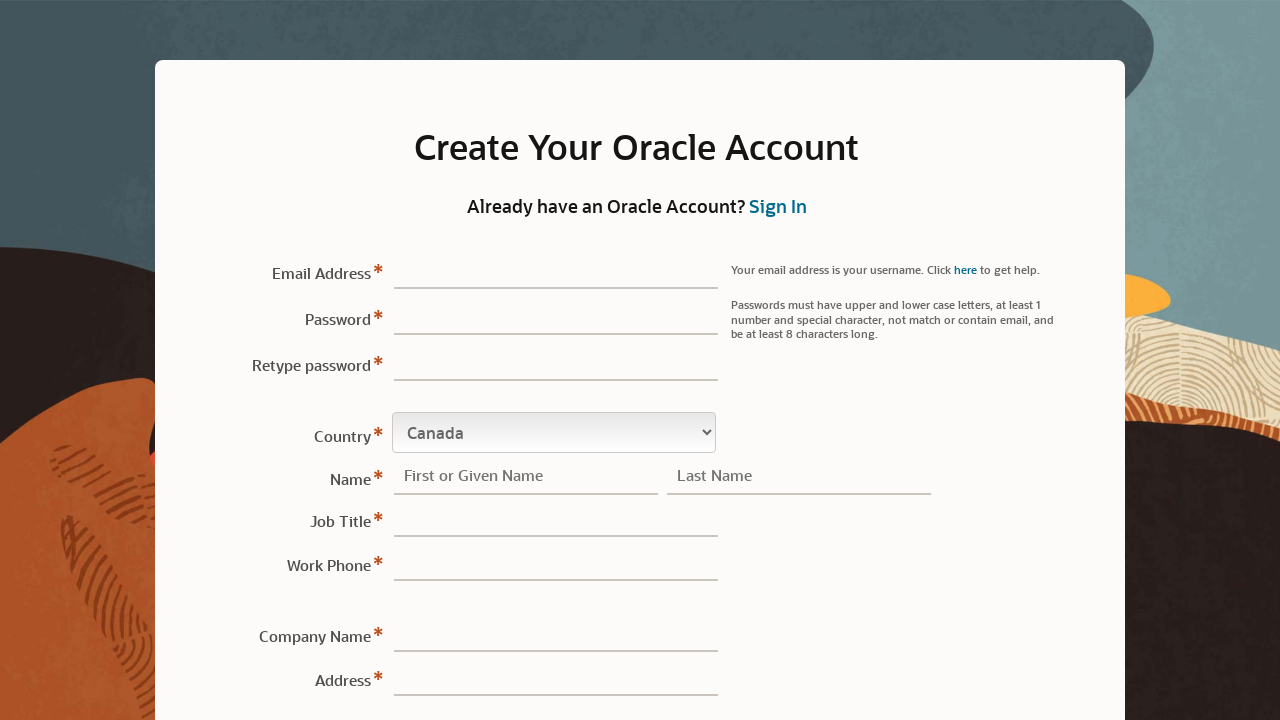

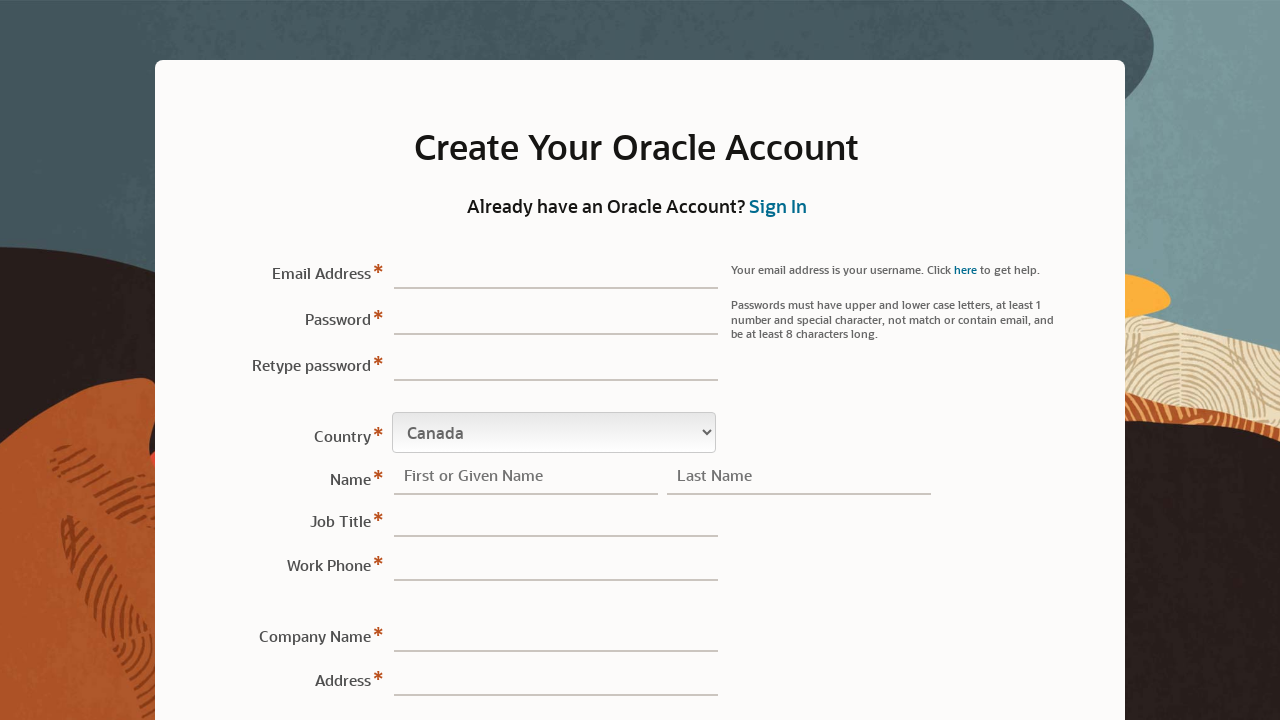